Verifies that the Login link is visible on the homepage

Starting URL: https://demoblaze.com/

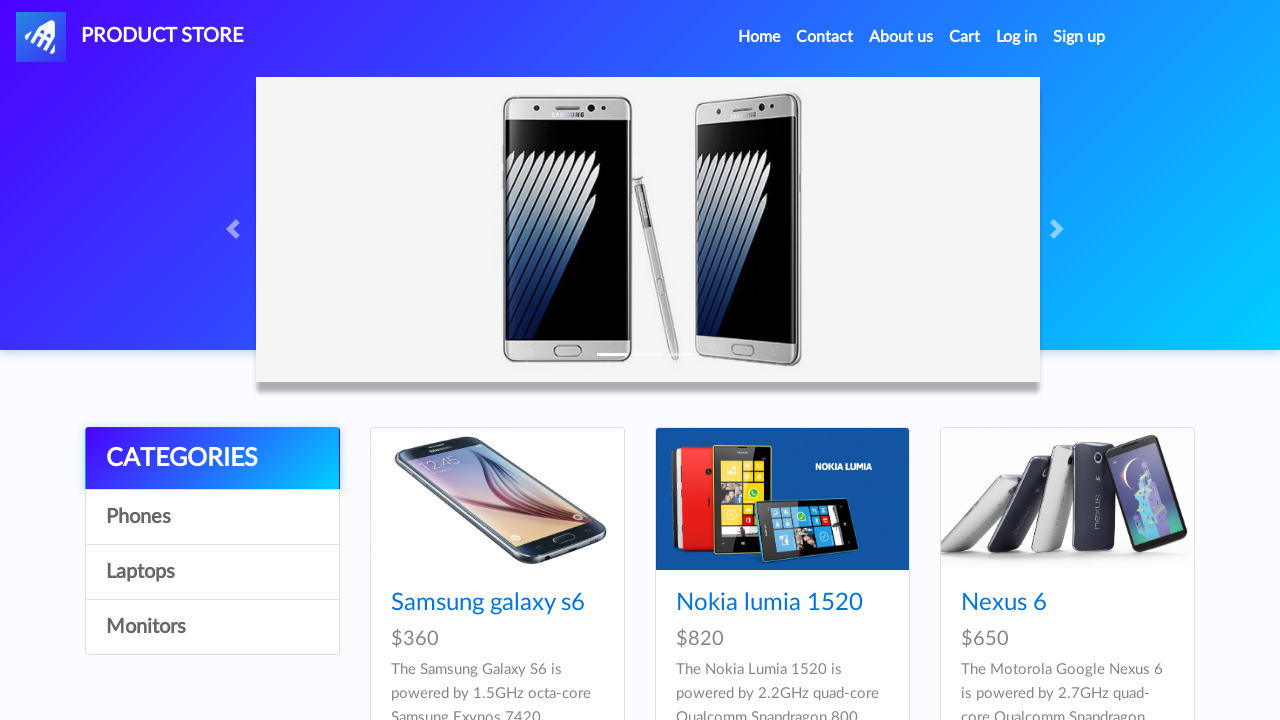

Waited for Login link to be visible on the homepage
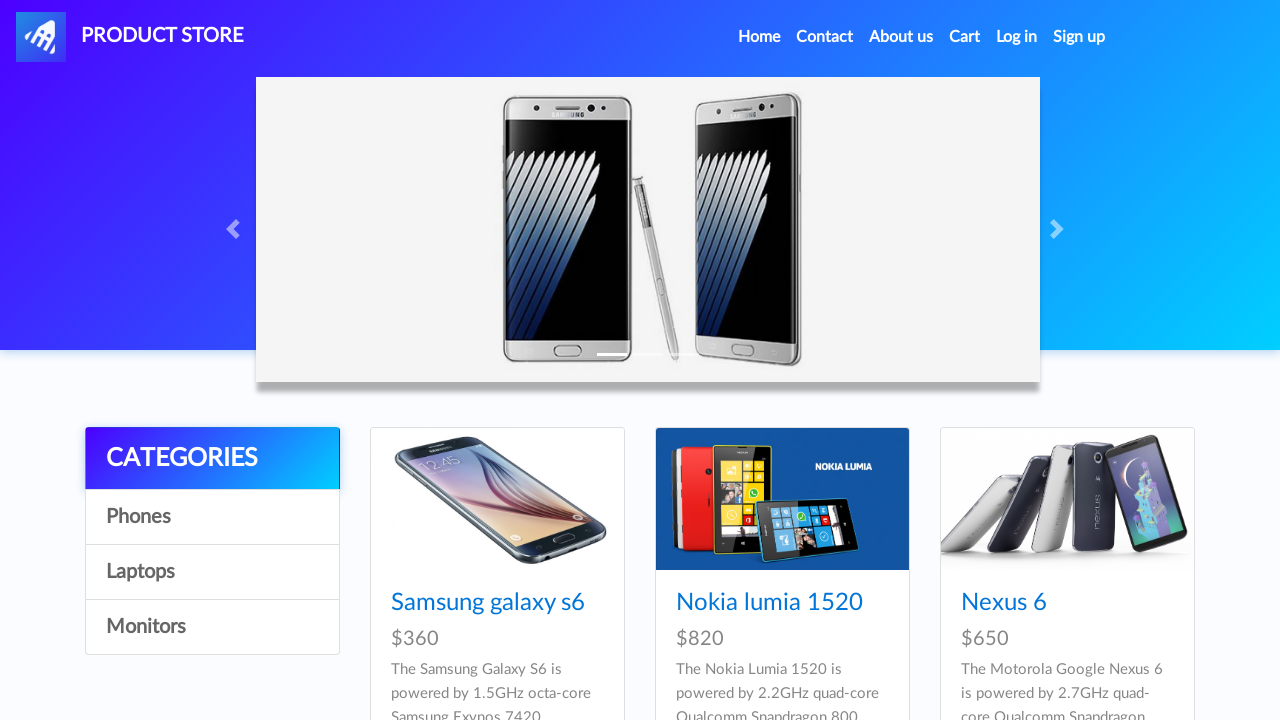

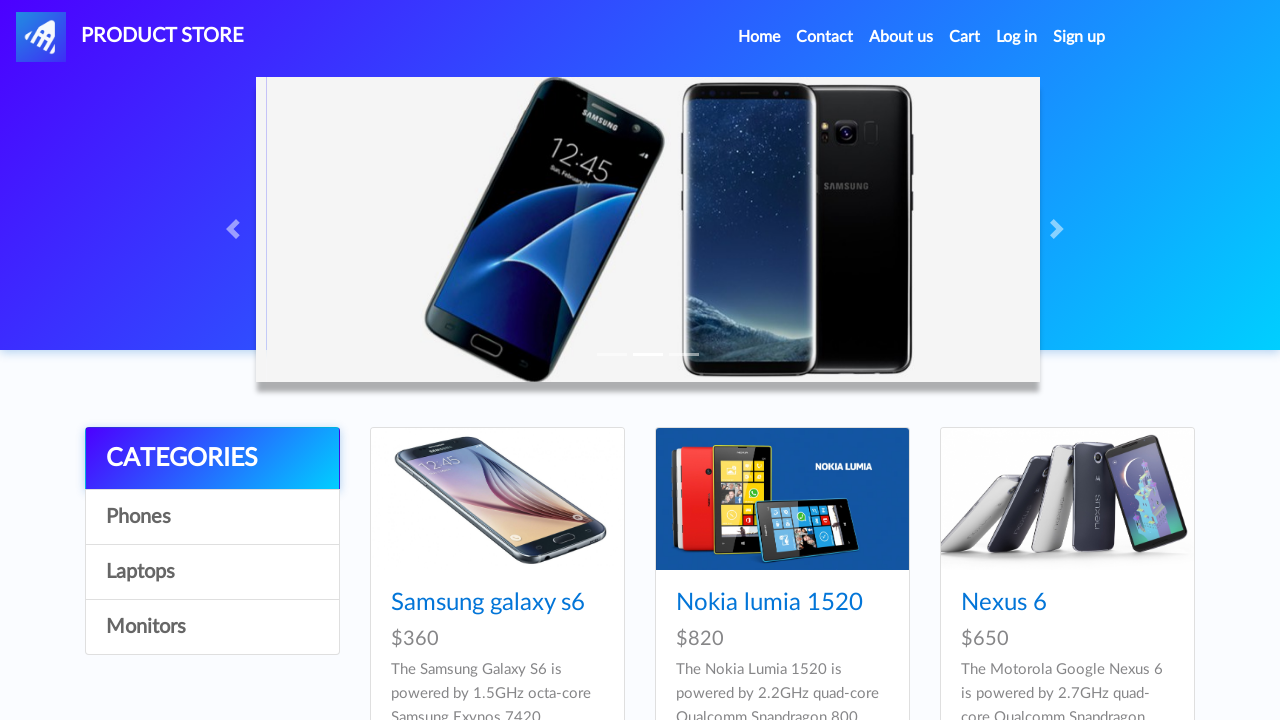